Tests a math quiz page by reading two numbers, calculating their sum, selecting the correct answer from a dropdown, and submitting the form.

Starting URL: https://suninjuly.github.io/selects2.html

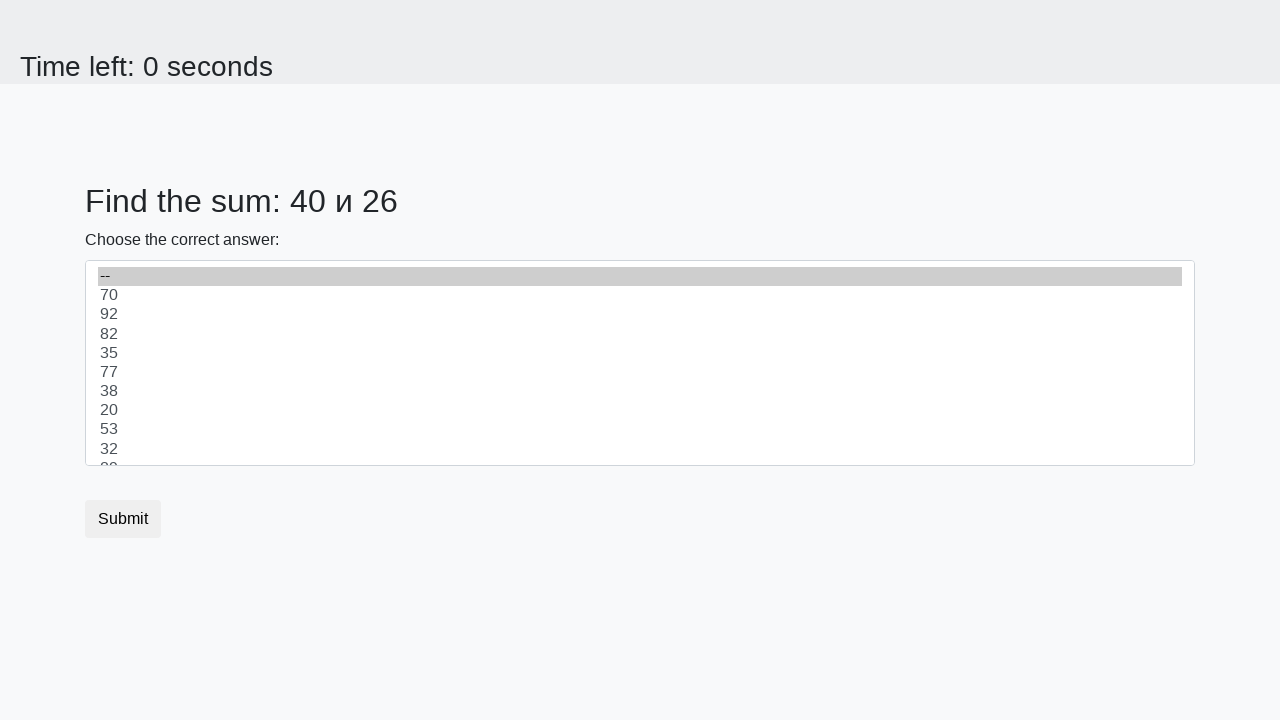

Read first number from page
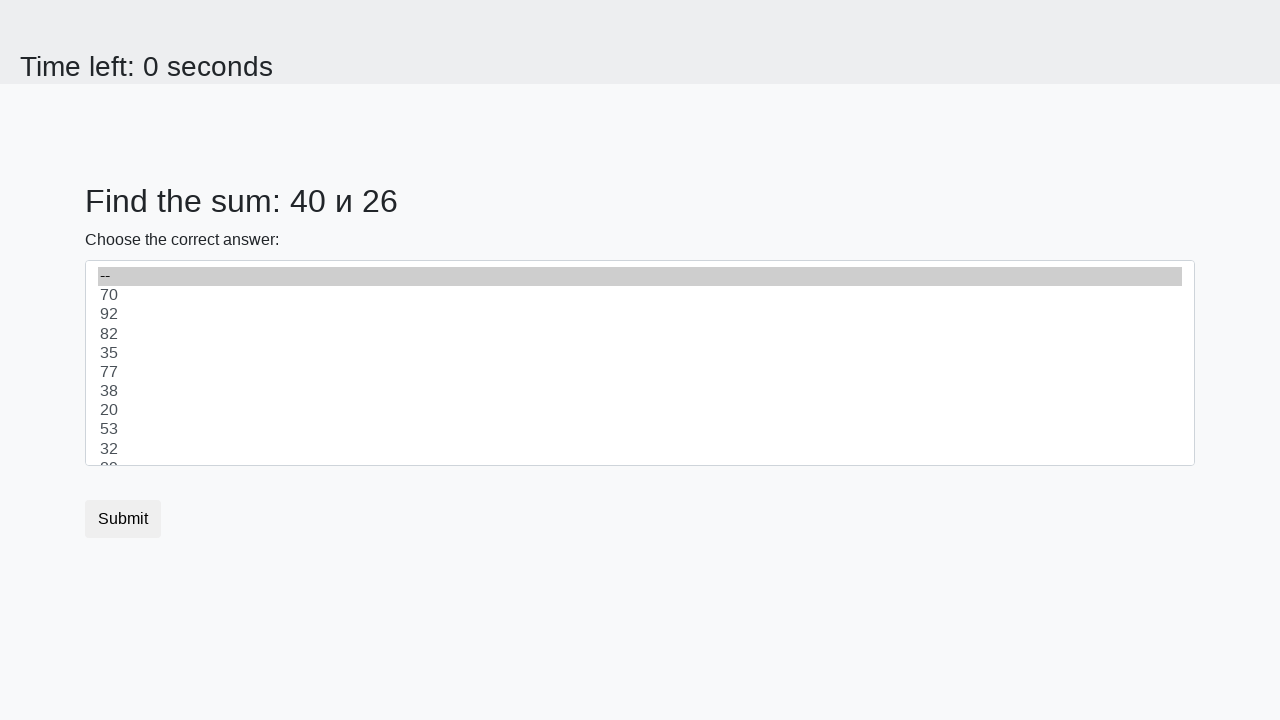

Read second number from page
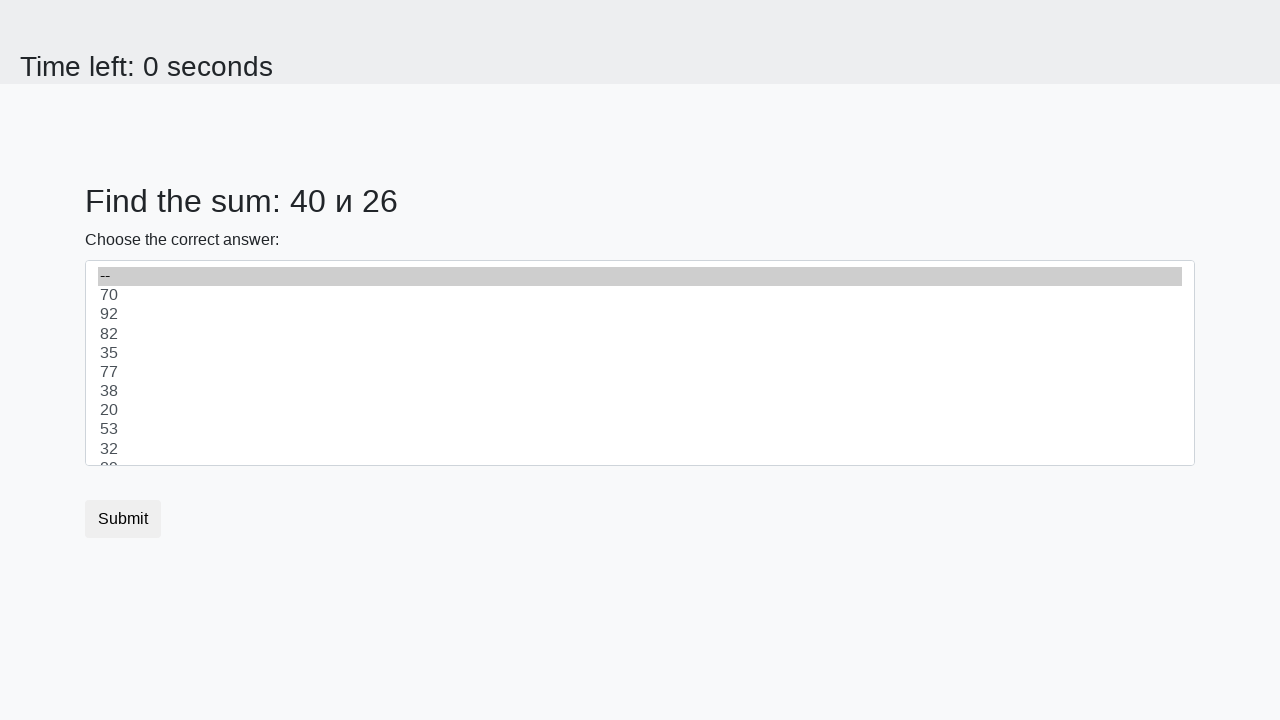

Calculated sum: 40 + 26 = 66
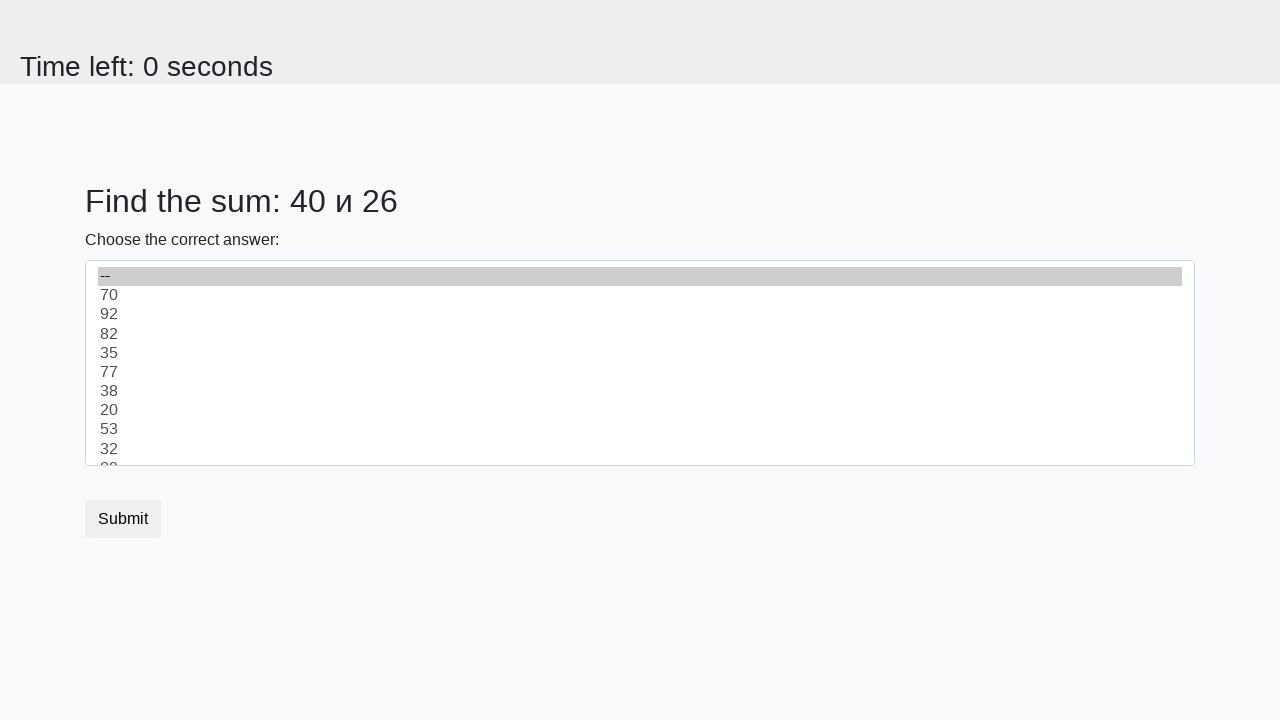

Selected correct answer '66' from dropdown on select
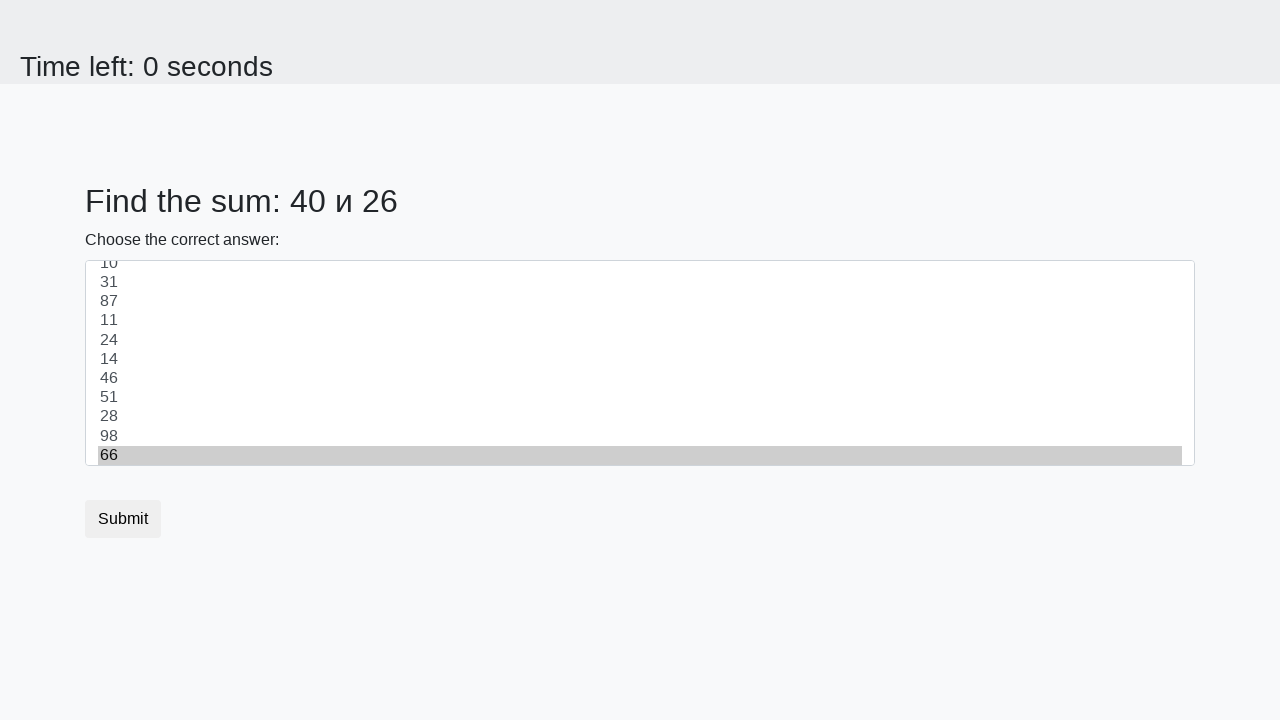

Clicked submit button to complete the quiz at (123, 519) on button.btn-default
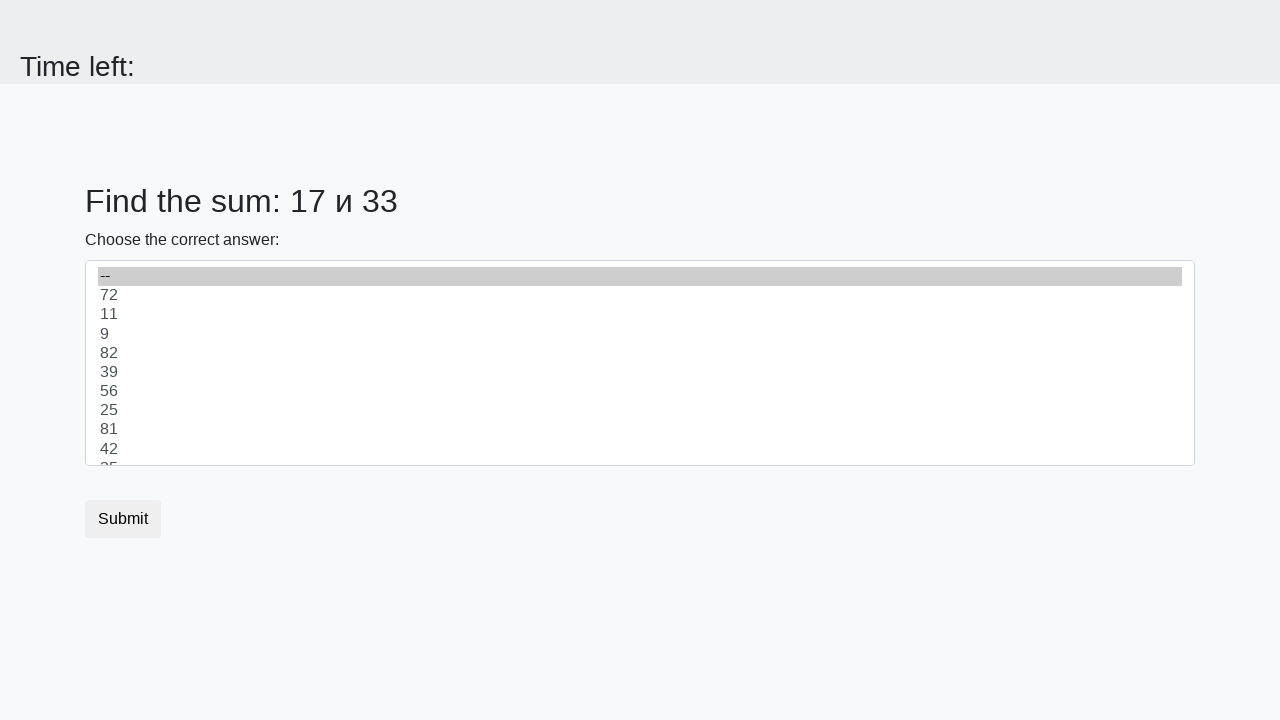

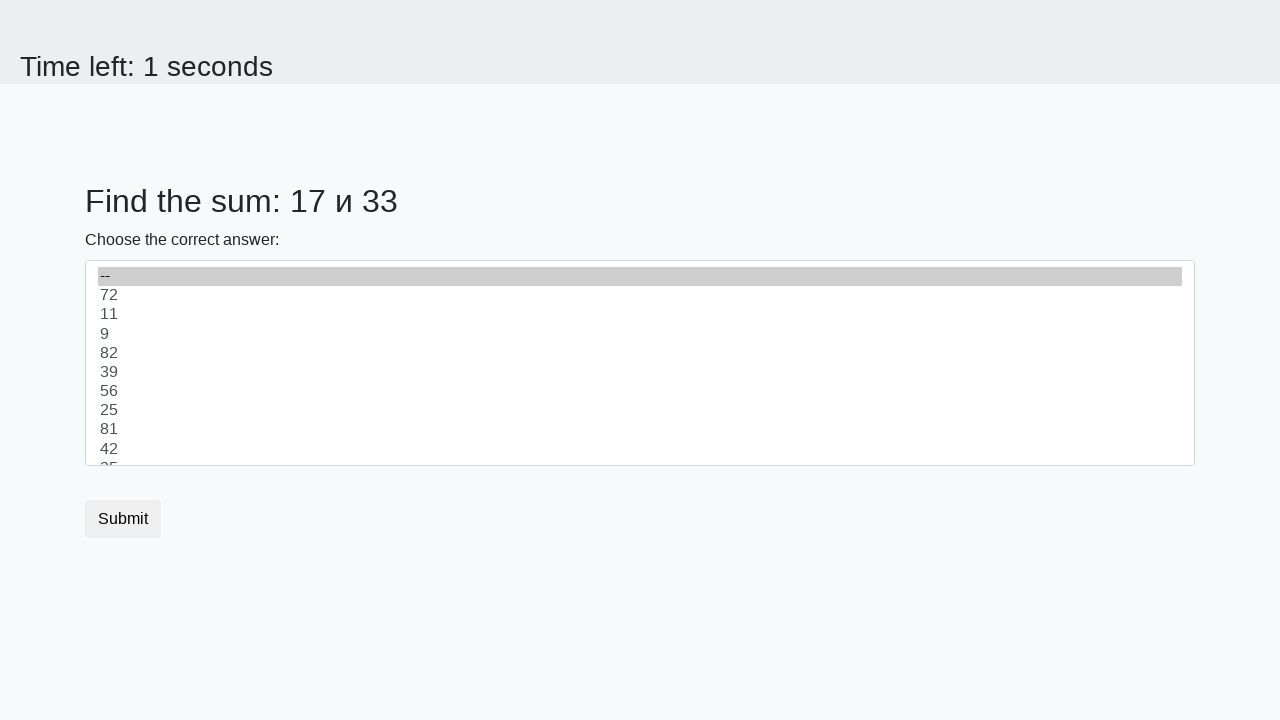